Tests a practice form by filling in name, email, password fields, selecting options from a dropdown, clicking a checkbox, selecting a radio button, entering a birthday, and submitting the form.

Starting URL: https://rahulshettyacademy.com/angularpractice/

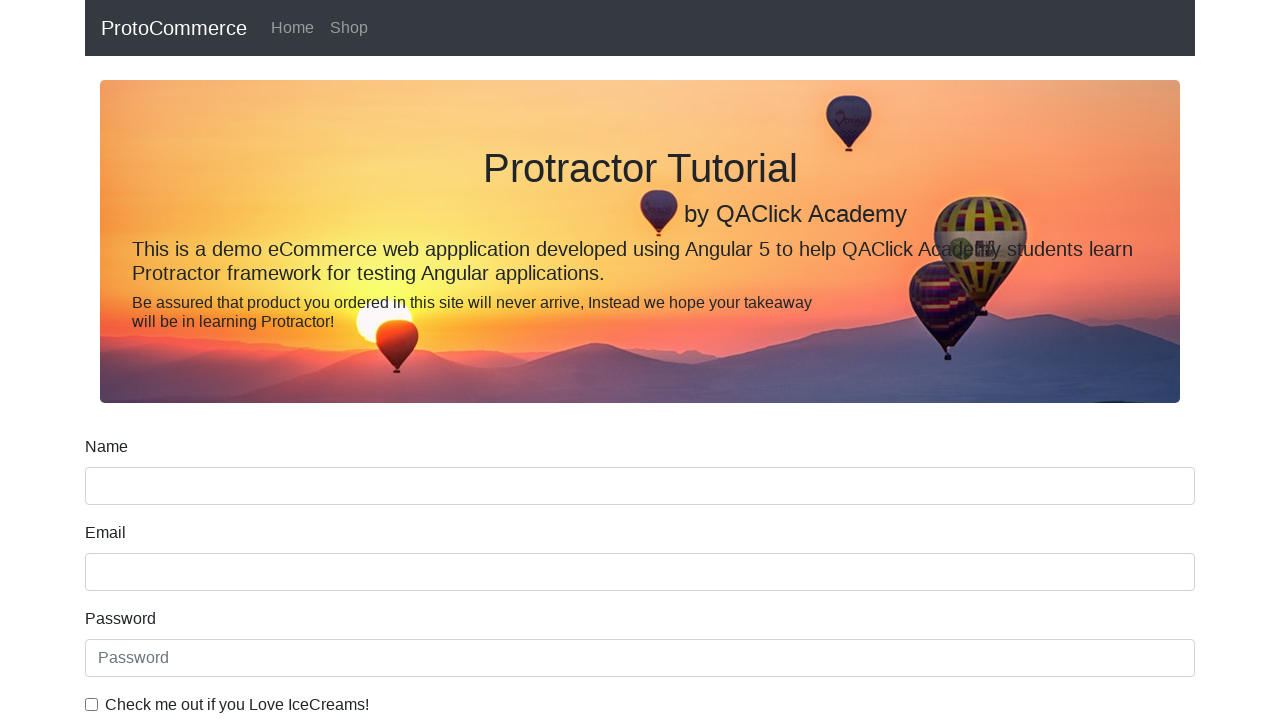

Navigated to practice form URL
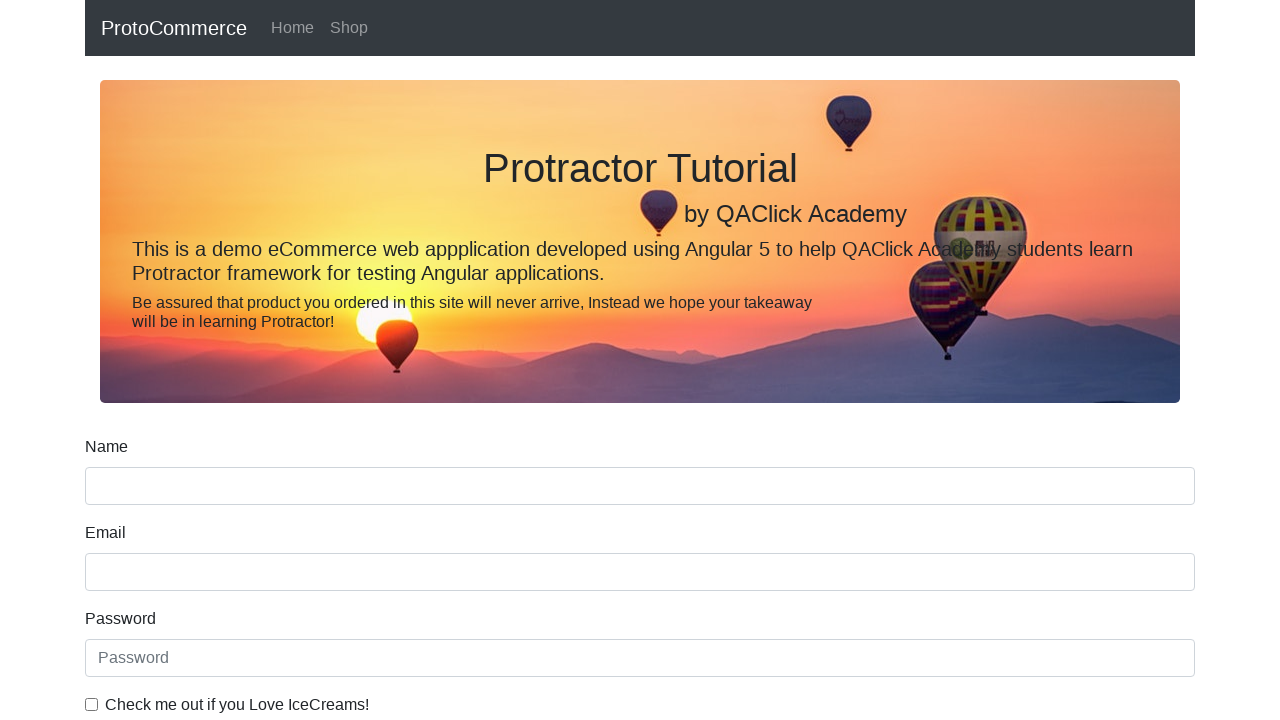

Filled name field with 'Rahul' on input[name='name']
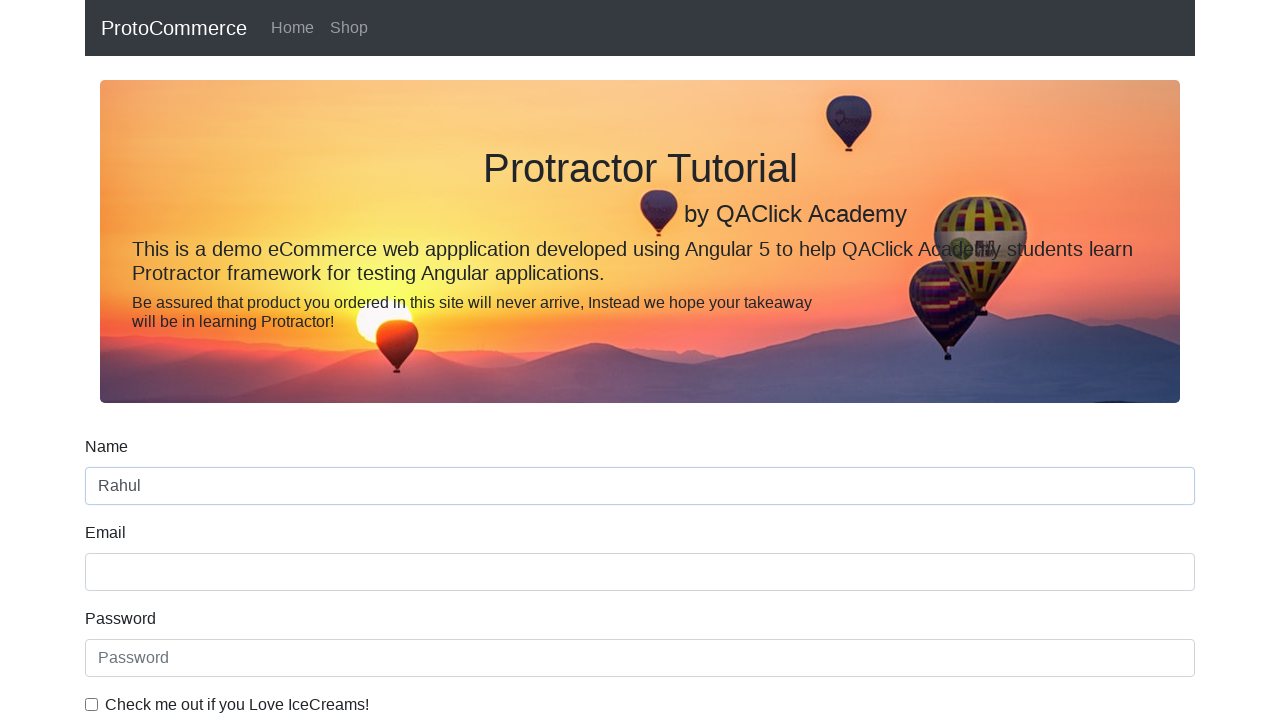

Filled email field with 'Rahul@gm.com' on input[name='email']
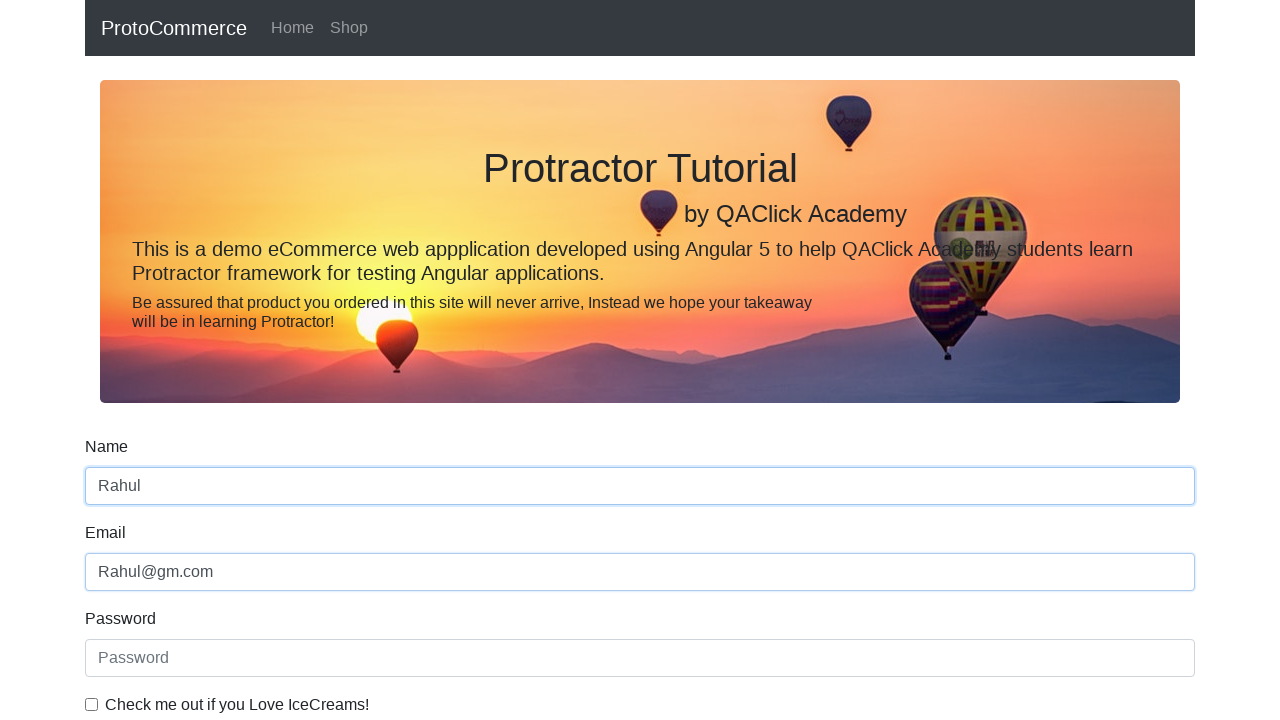

Filled password field with 'Password' on #exampleInputPassword1
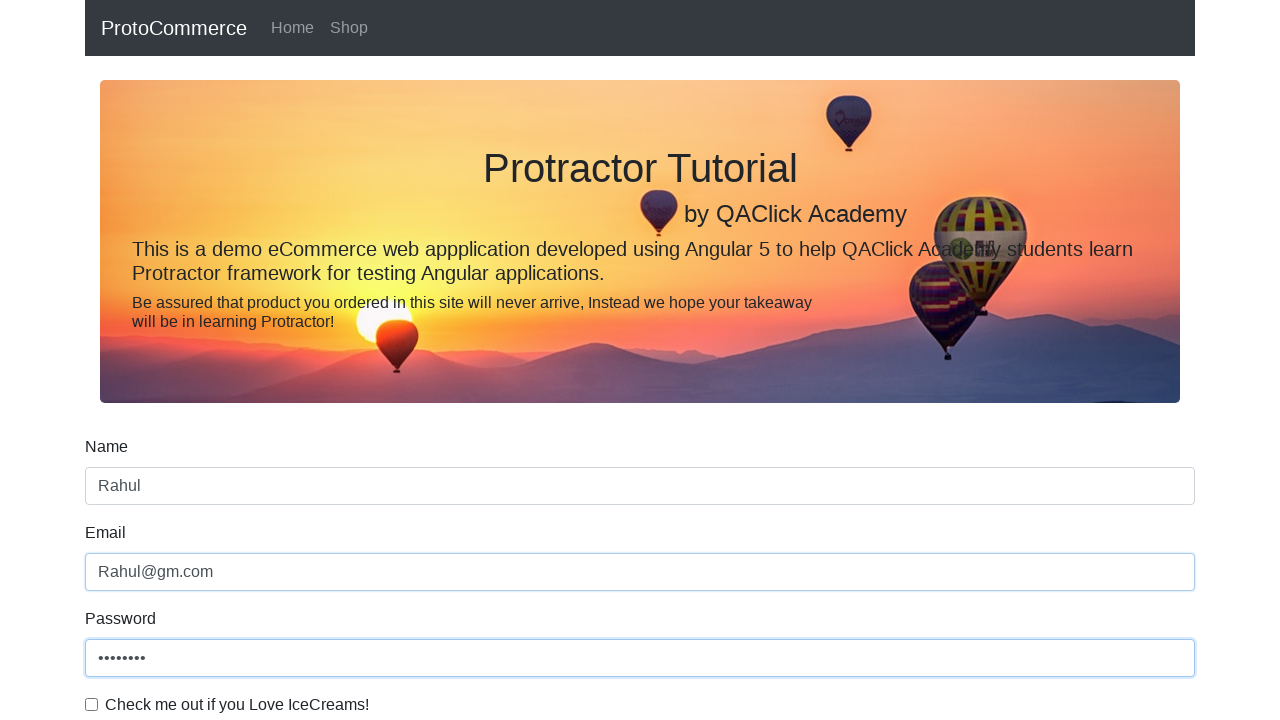

Clicked checkbox for example agreement at (92, 704) on #exampleCheck1
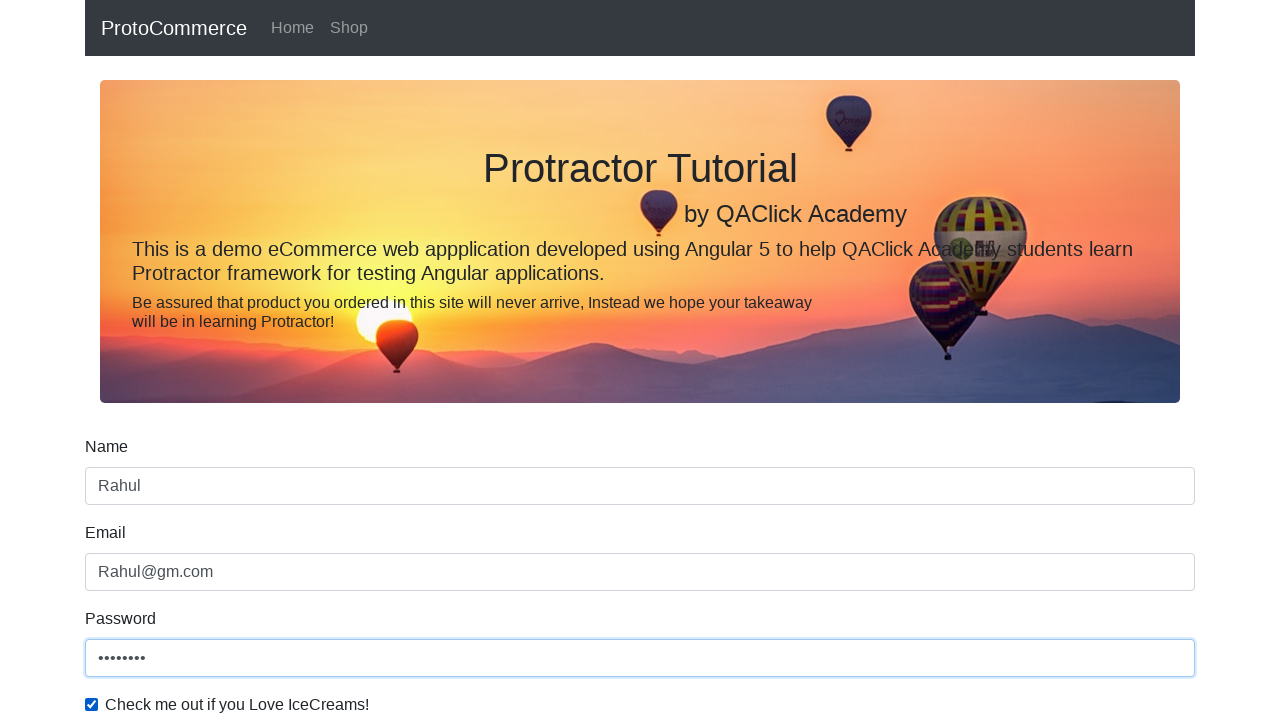

Selected 'Male' from dropdown menu on #exampleFormControlSelect1
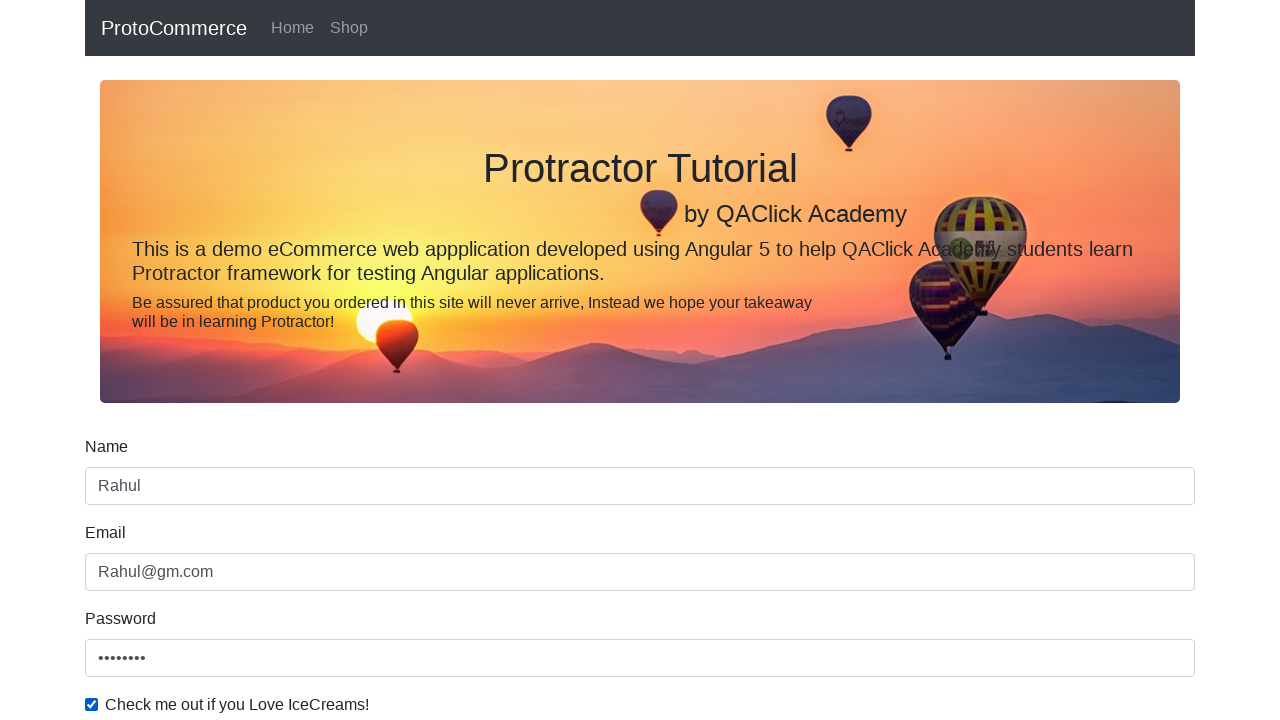

Clicked radio button for Student option at (238, 360) on #inlineRadio1
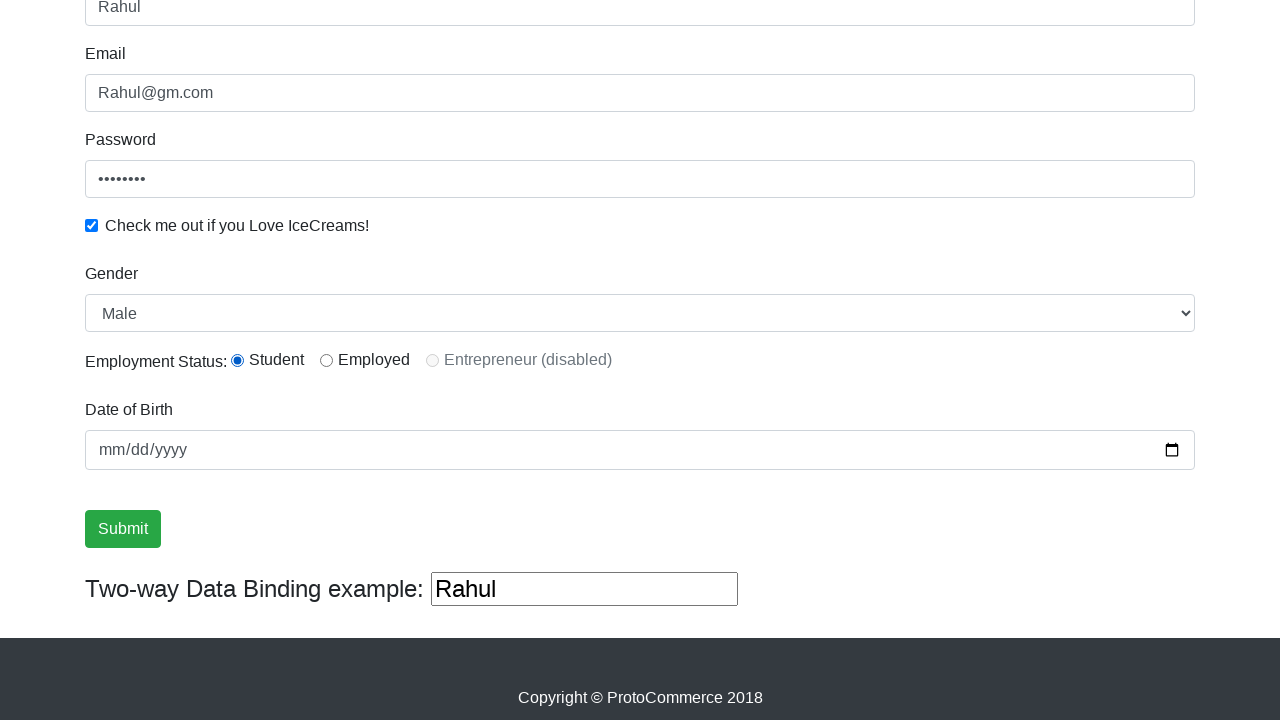

Filled birthday field with '2021-01-01' on input[name='bday']
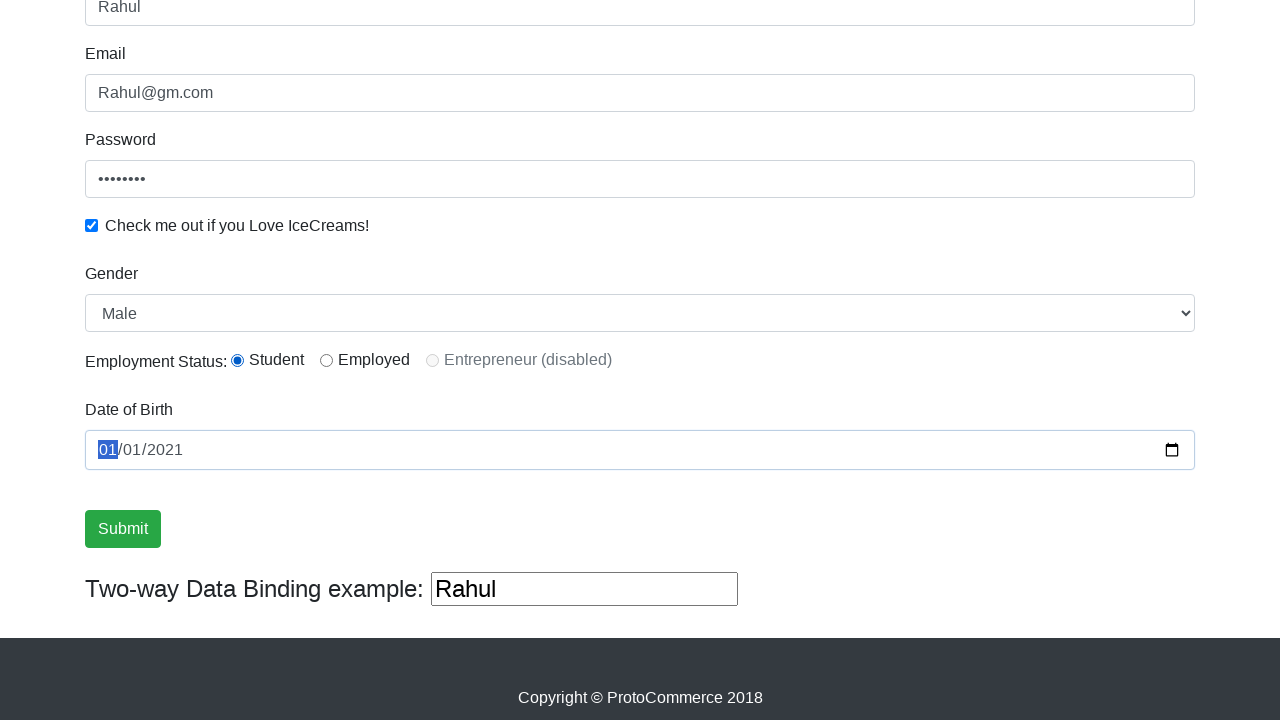

Clicked submit button to submit the form at (123, 529) on .btn-success
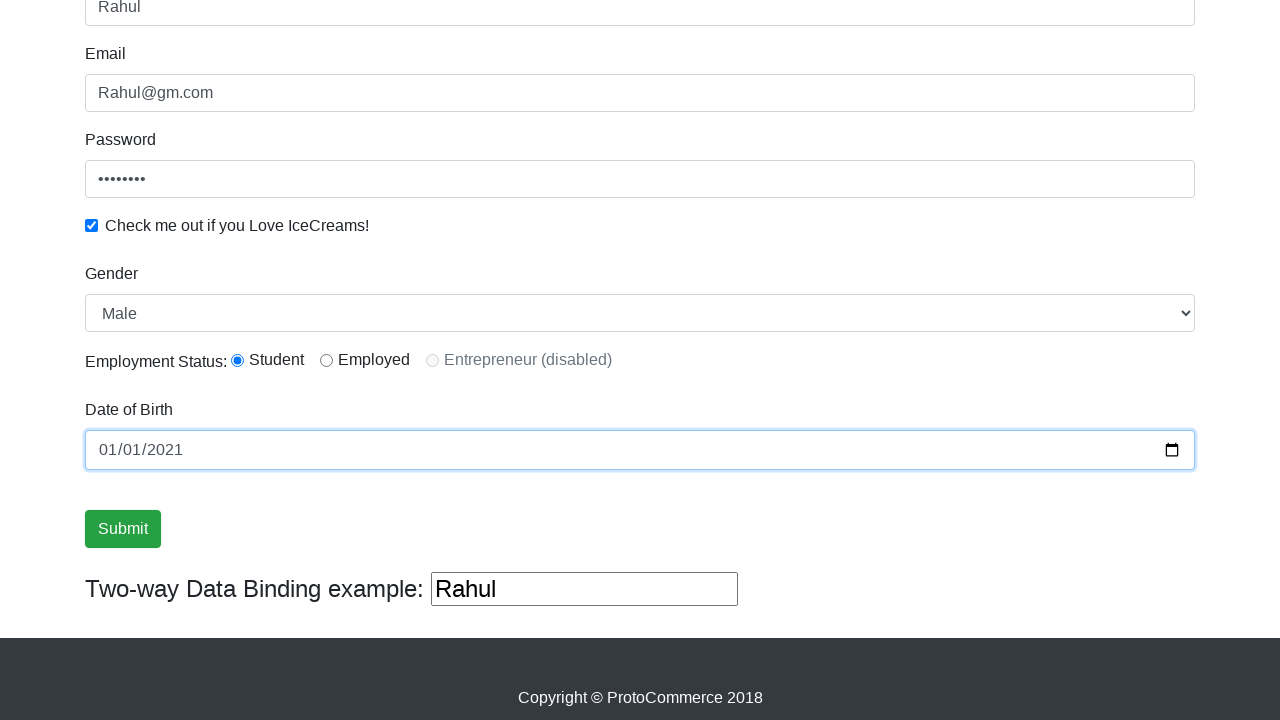

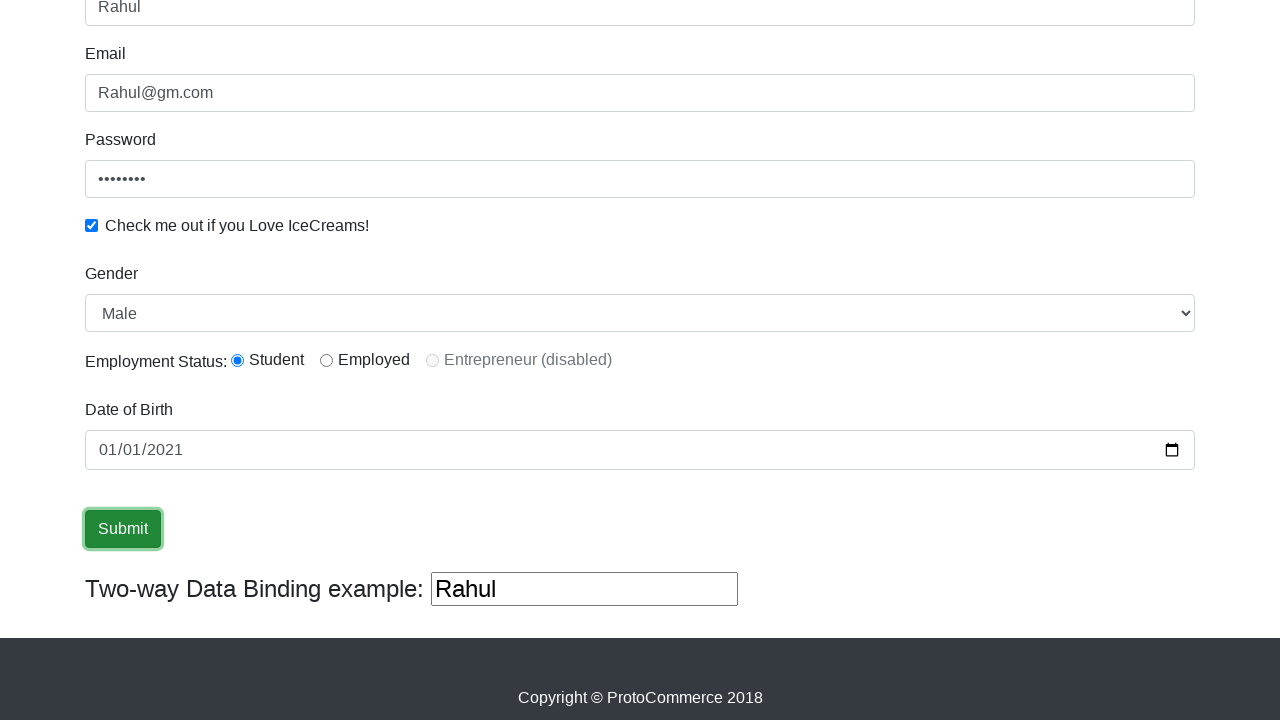